Tests calendar date picker functionality by selecting a specific date (June 15, 2027) through the calendar navigation and verifying the selected date values

Starting URL: https://rahulshettyacademy.com/seleniumPractise/#/offers

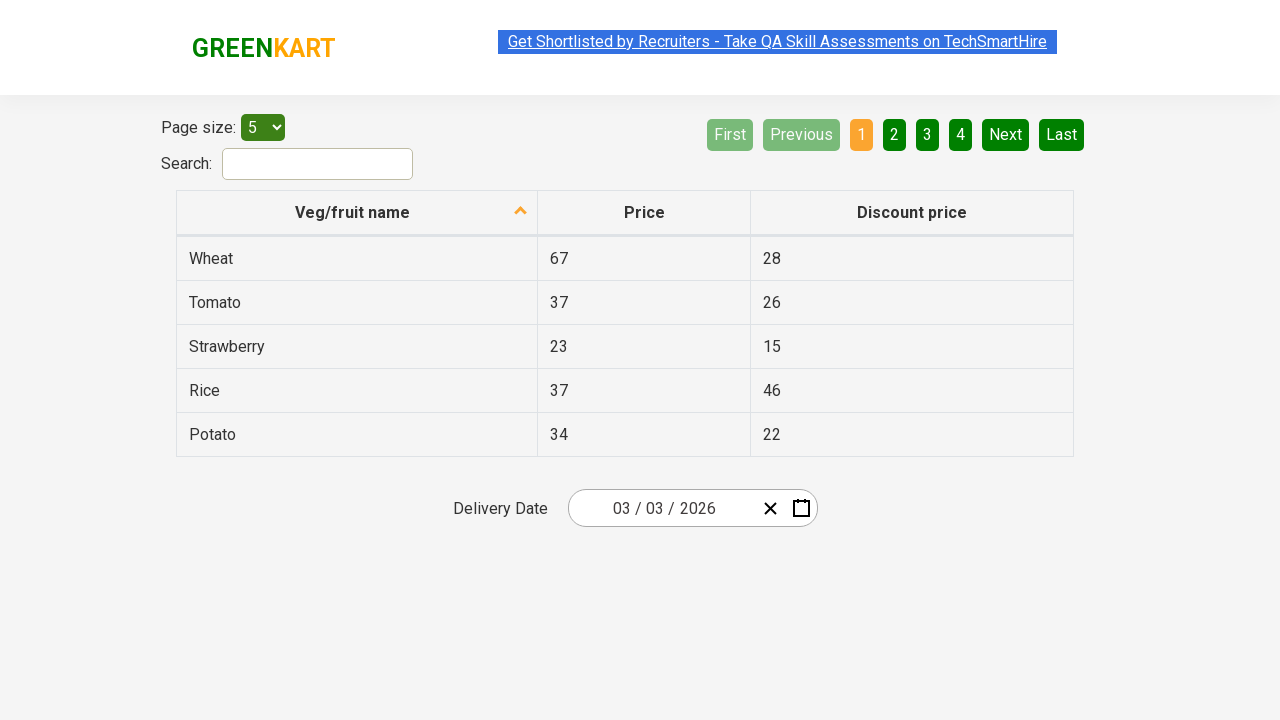

Clicked on the date picker to open it at (692, 508) on .react-date-picker.react-date-picker--closed.react-date-picker--enabled
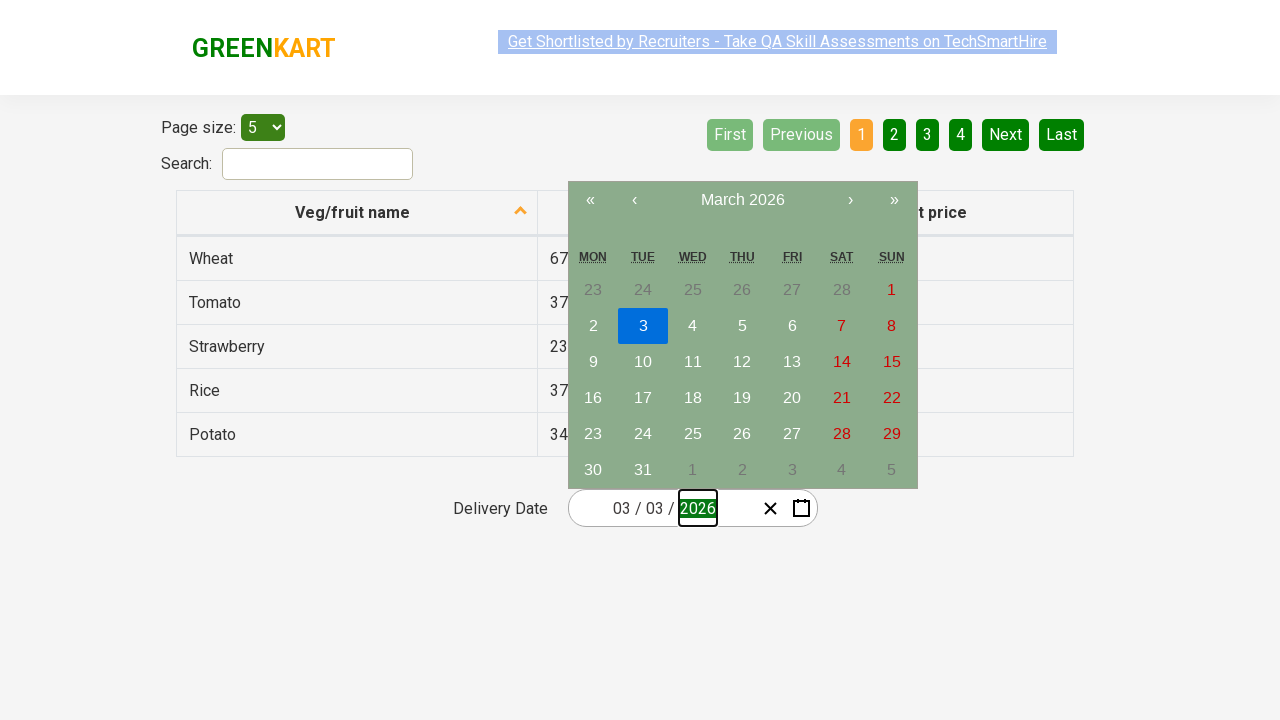

Clicked navigation label first time to navigate to month view at (742, 200) on .react-calendar__navigation__label
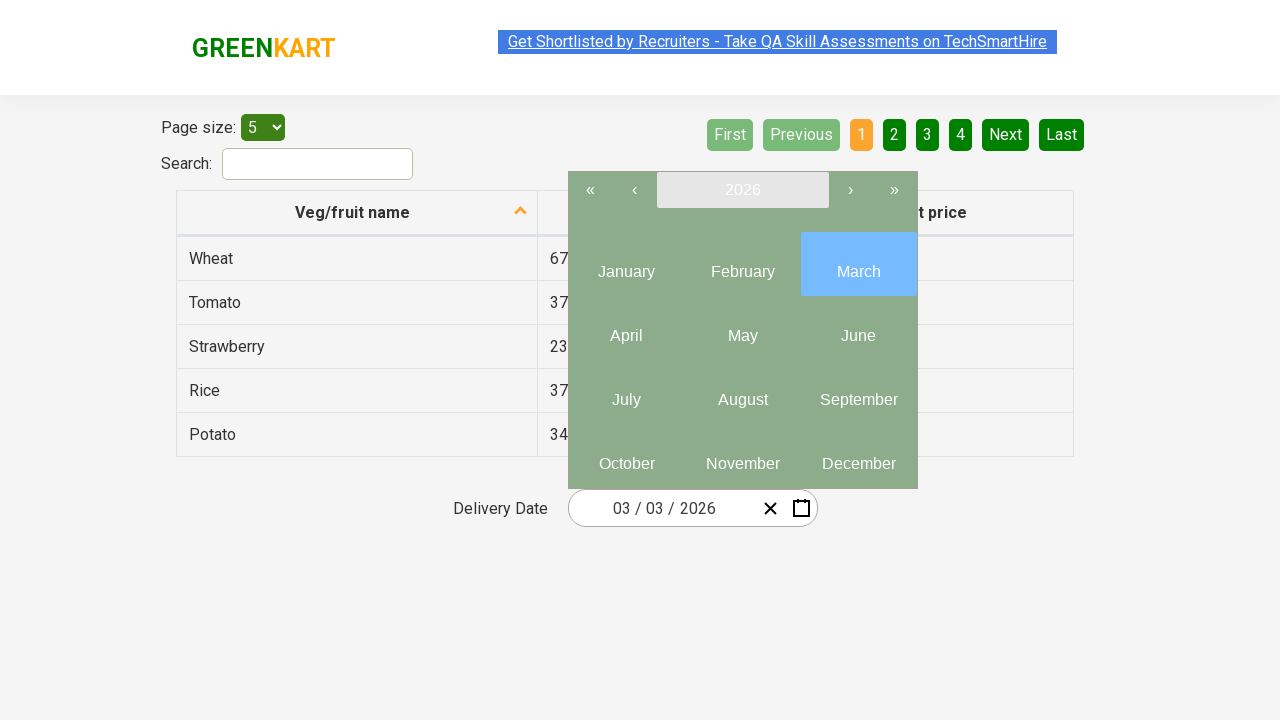

Clicked navigation label second time to navigate to year view at (742, 190) on .react-calendar__navigation__label
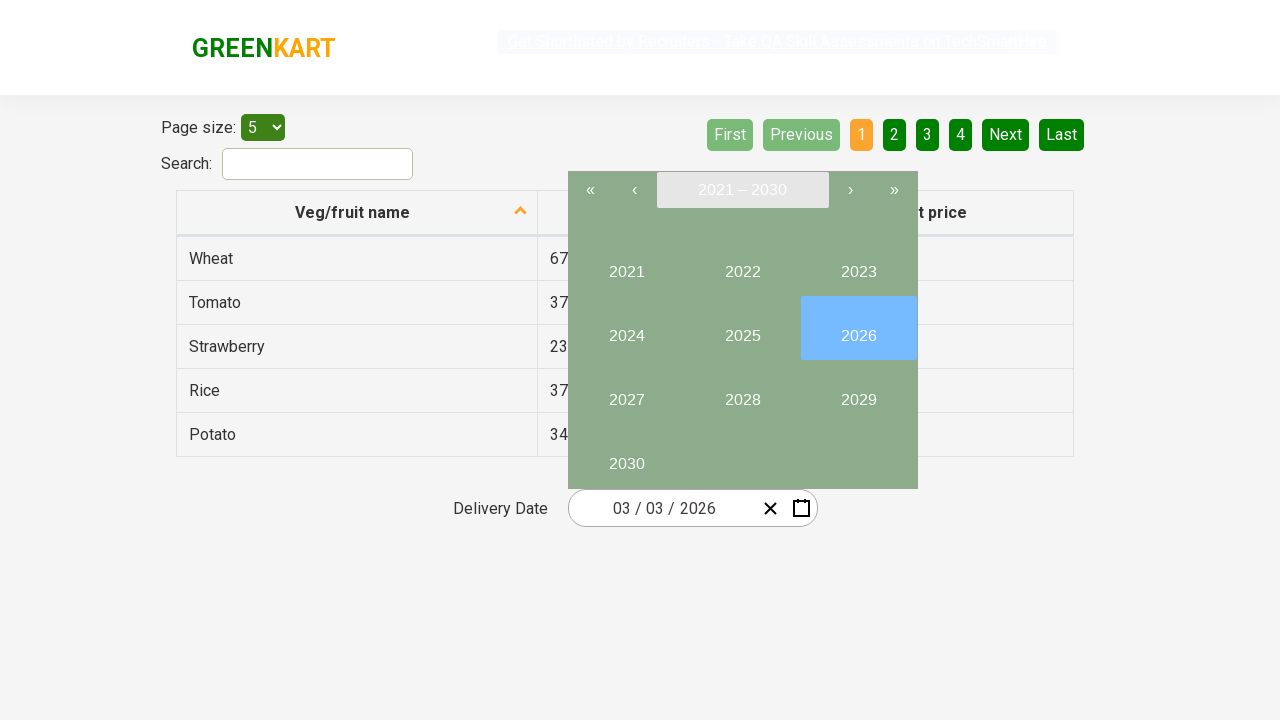

Selected year 2027 from the year view at (626, 392) on button:text('2027')
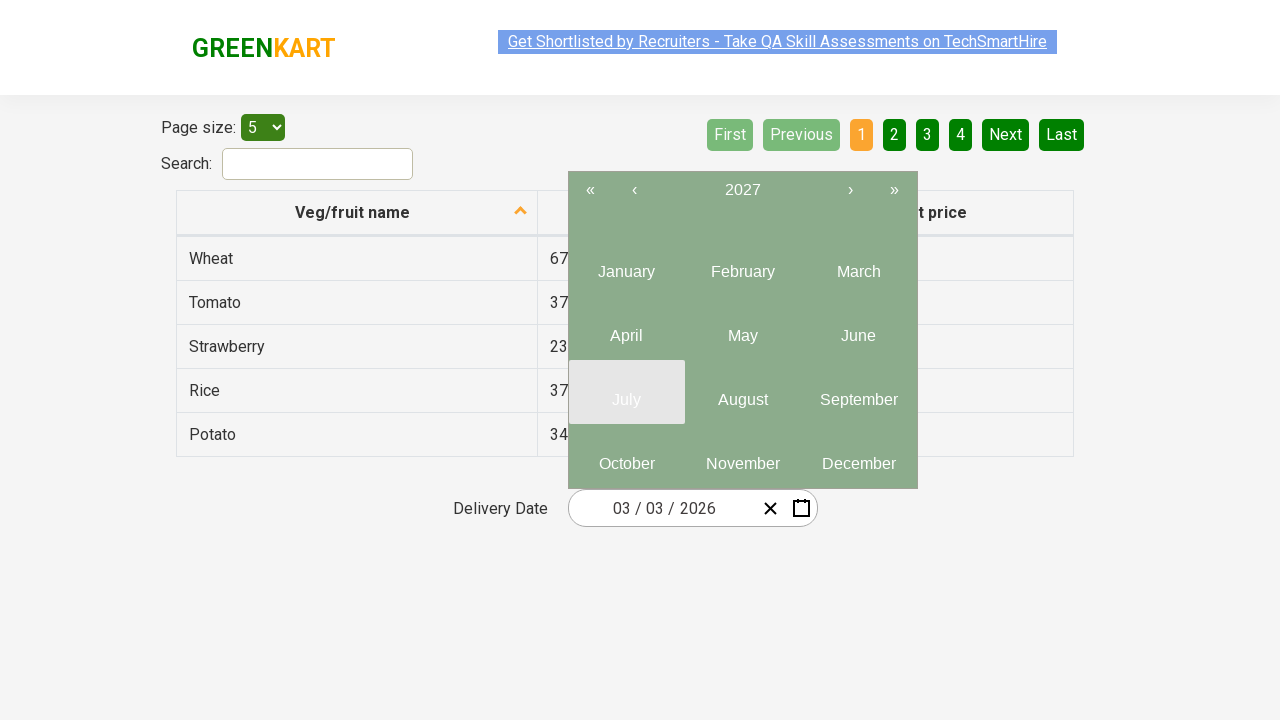

Selected June (month index 5) from the year 2027 at (858, 328) on .react-calendar__year-view__months__month >> nth=5
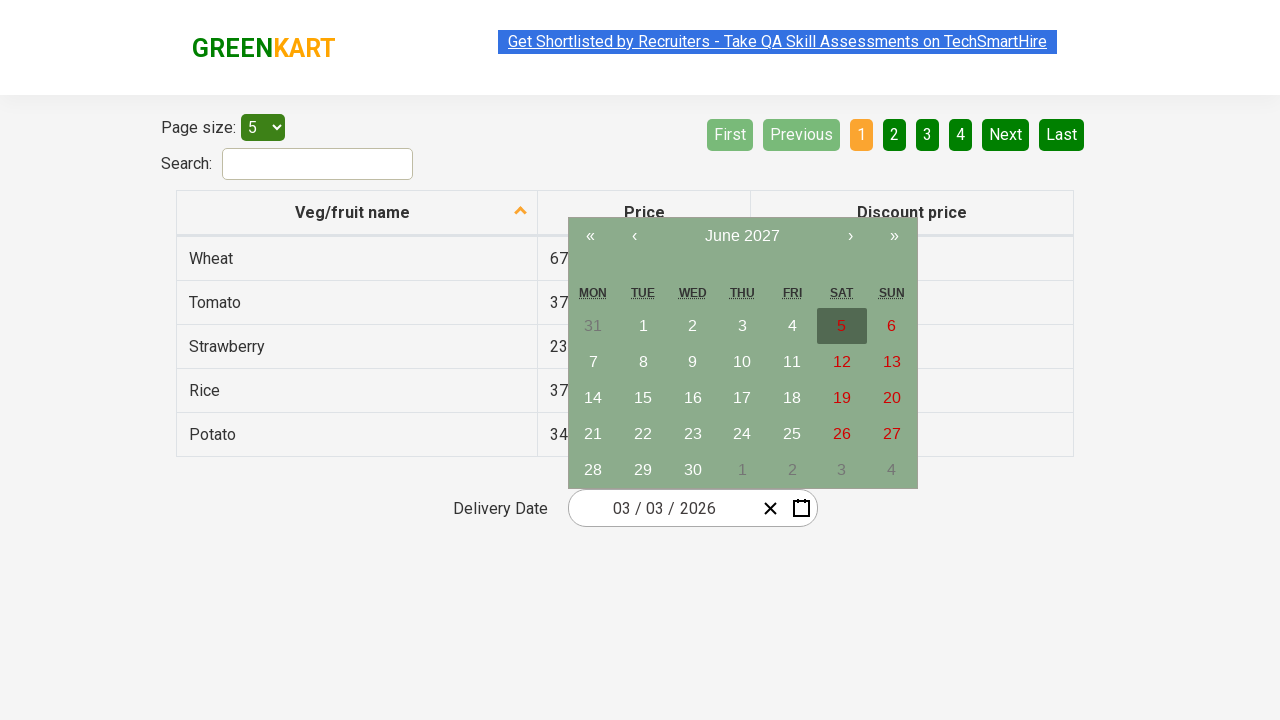

Selected day 15 from the June 2027 calendar at (643, 398) on abbr:text('15')
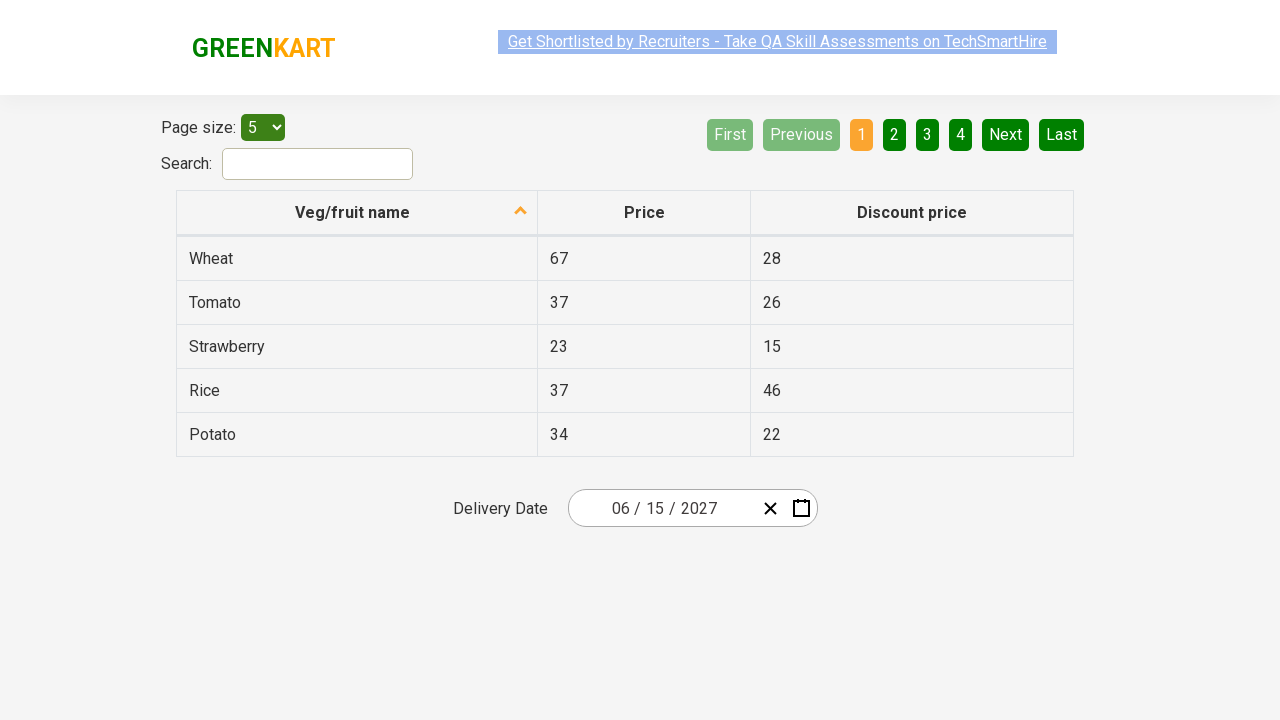

Date input fields updated - calendar selection complete for June 15, 2027
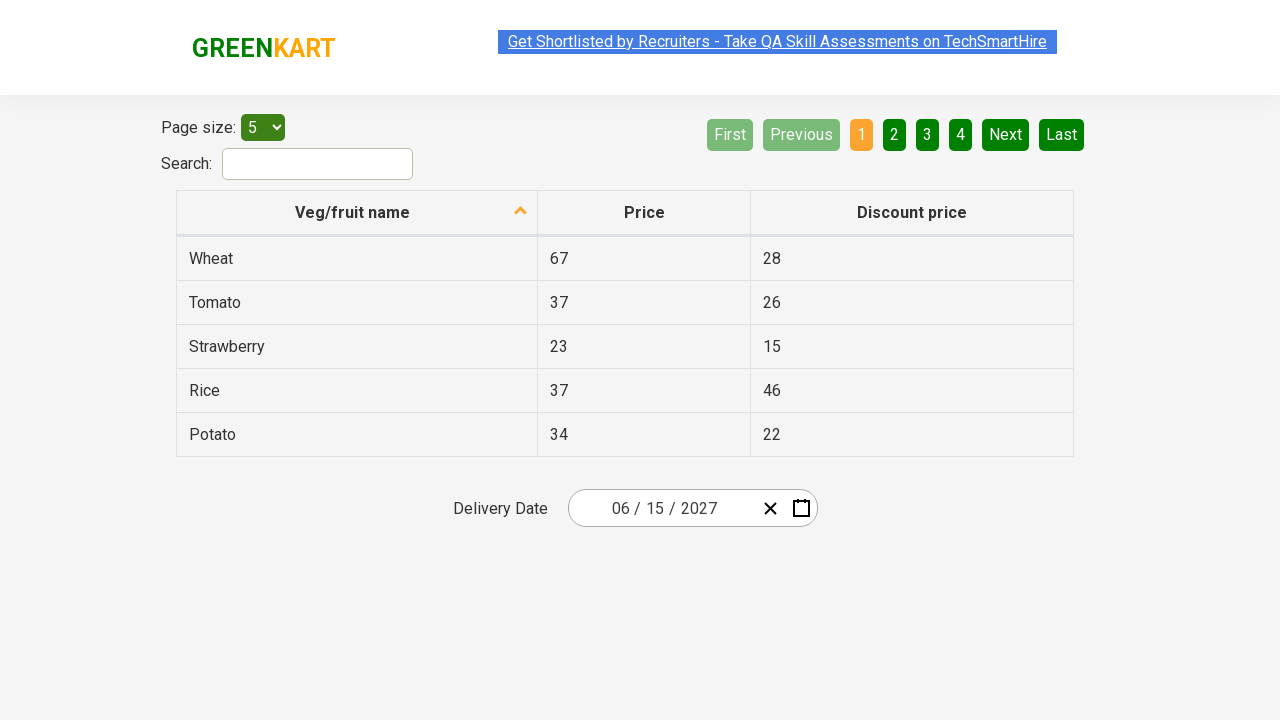

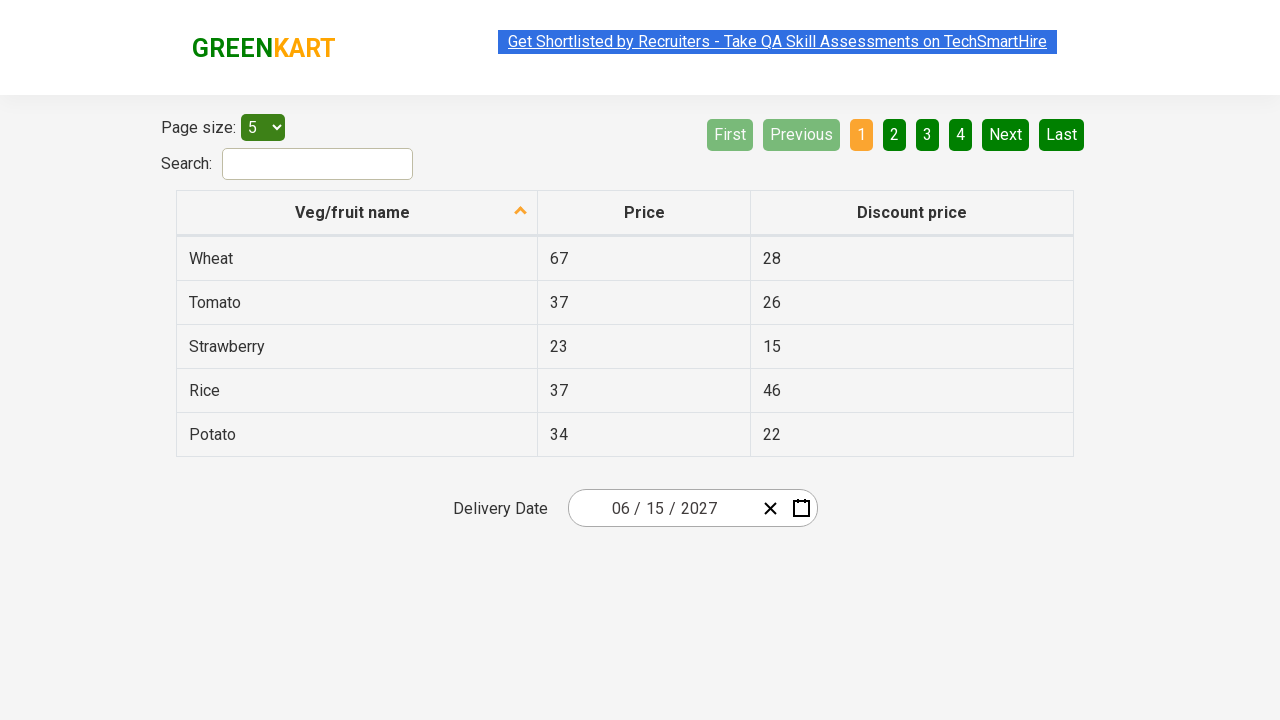